Tests the newsletter subscription functionality in the footer by scrolling to the bottom, verifying the subscription section is visible, entering an email address, clicking the subscribe button, and verifying the success message appears.

Starting URL: https://automationexercise.com

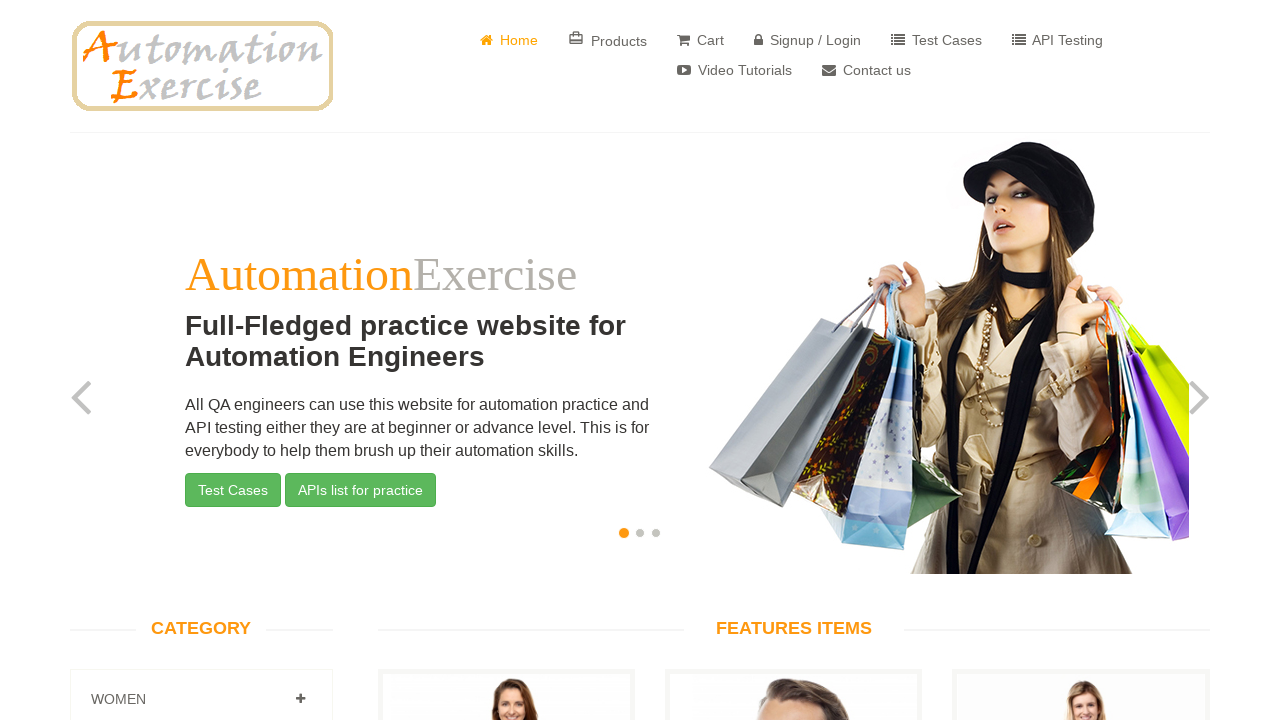

Verified website logo is visible
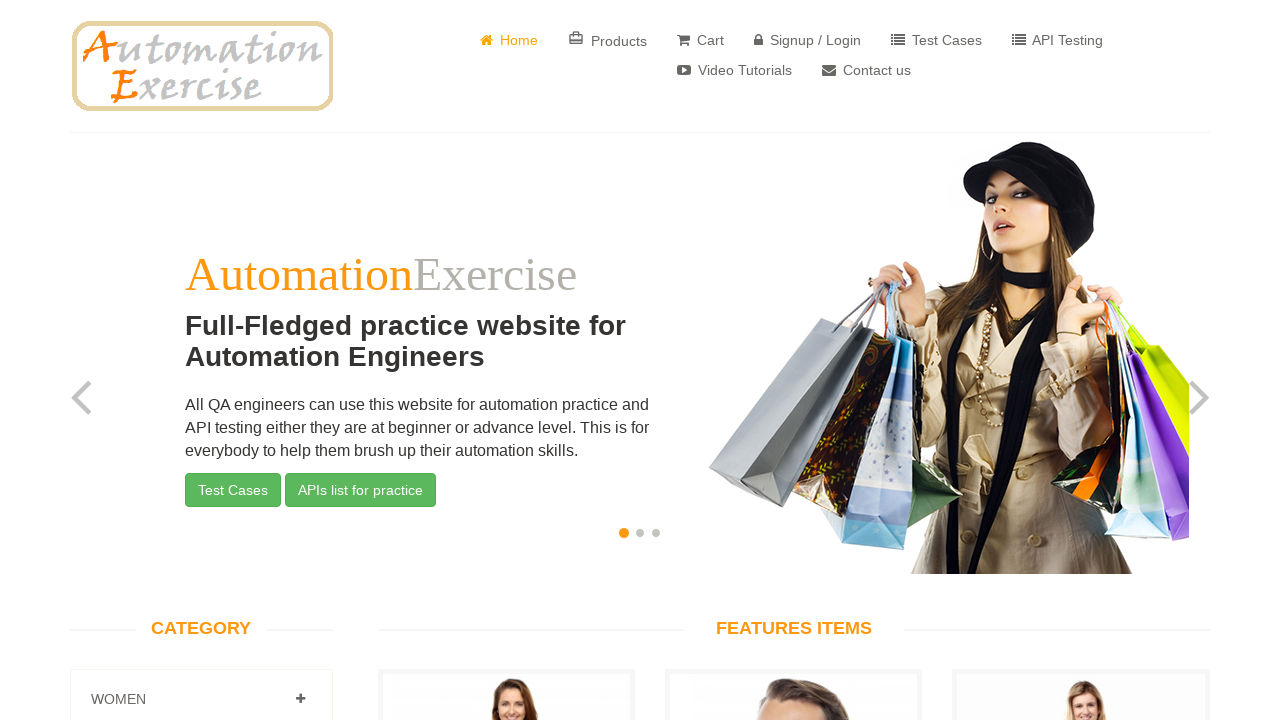

Scrolled to bottom of page to reach footer
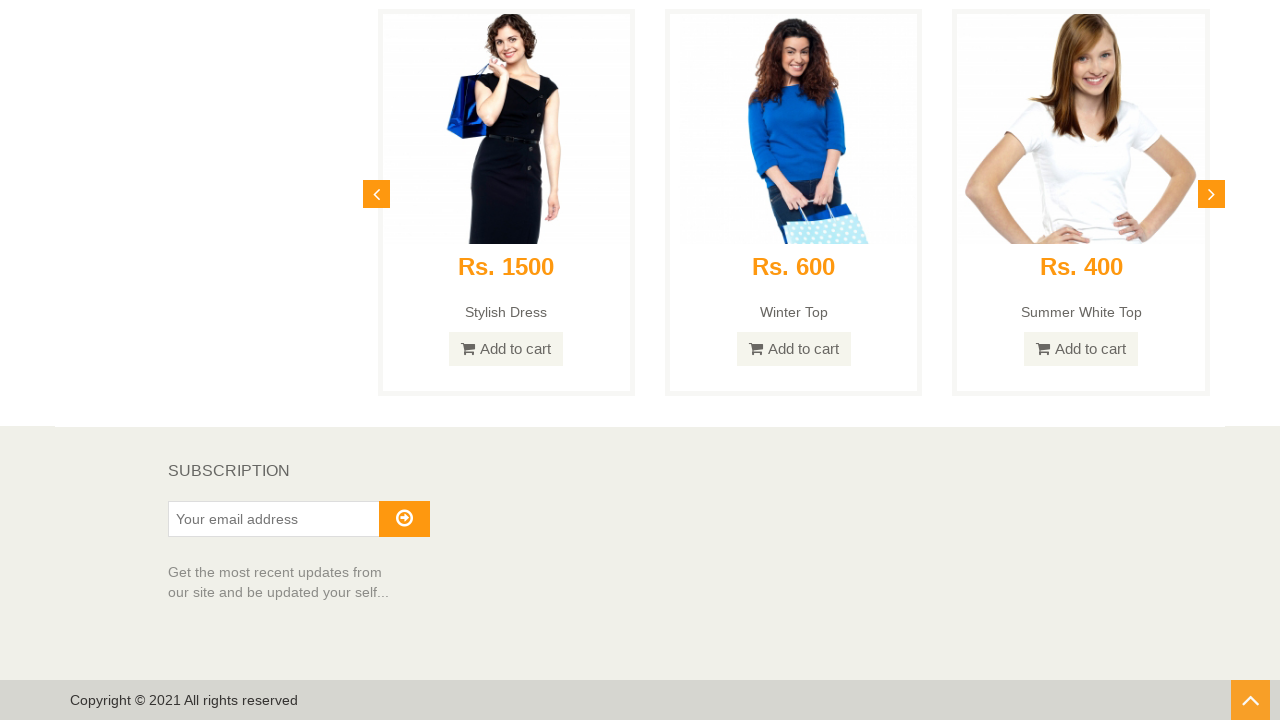

Verified subscription section is visible in footer
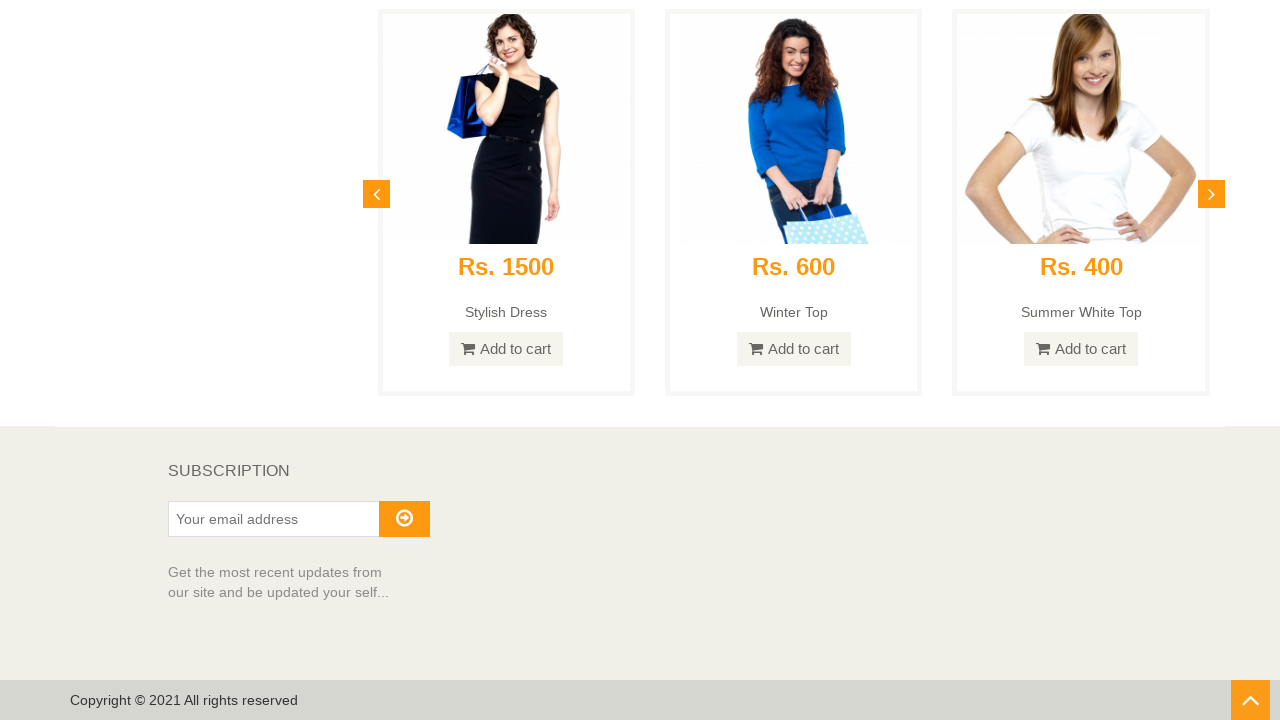

Entered email address 'subscriber_test_742@qa.test' in subscription field on #susbscribe_email
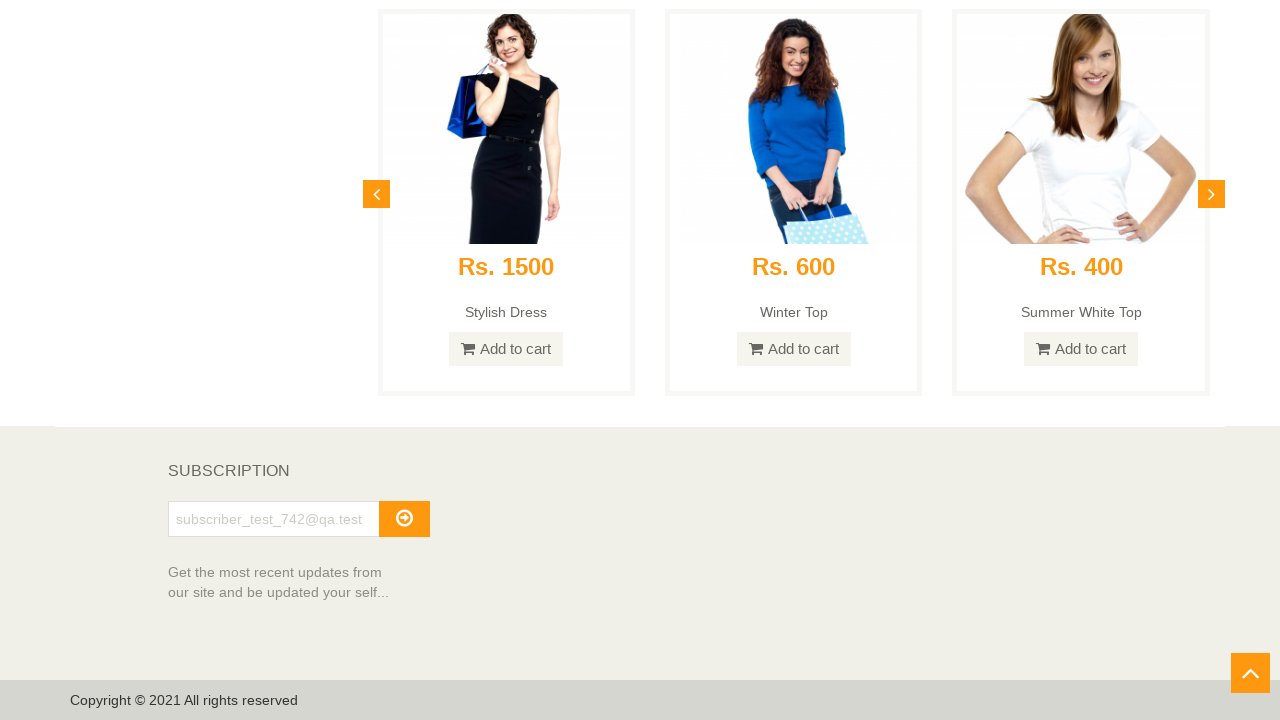

Clicked subscribe button at (404, 519) on #subscribe
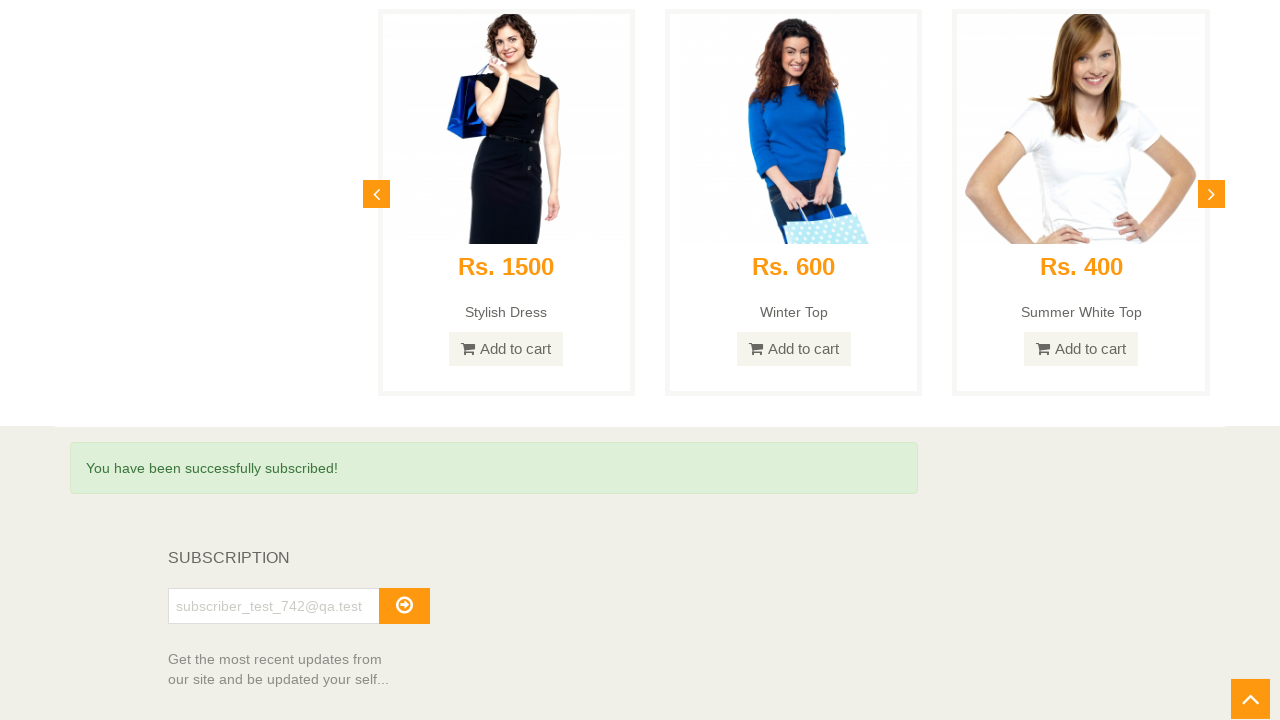

Verified success message 'You have been successfully subscribed!' appeared
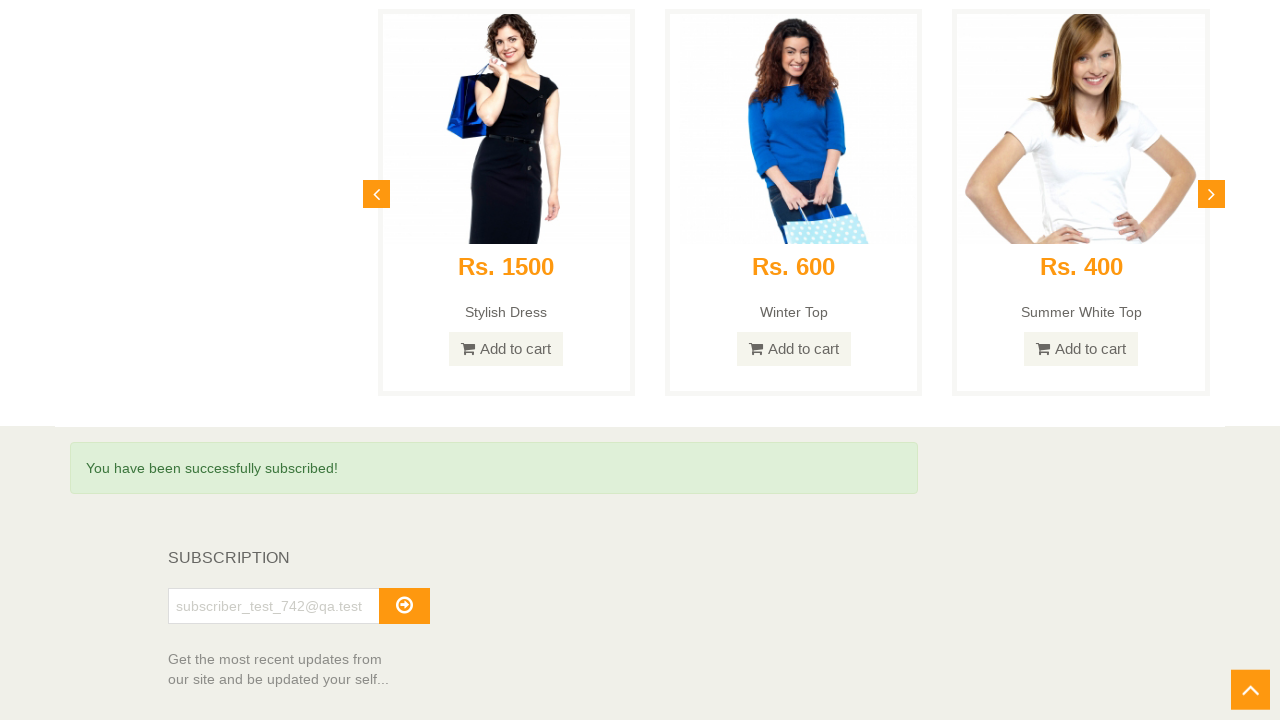

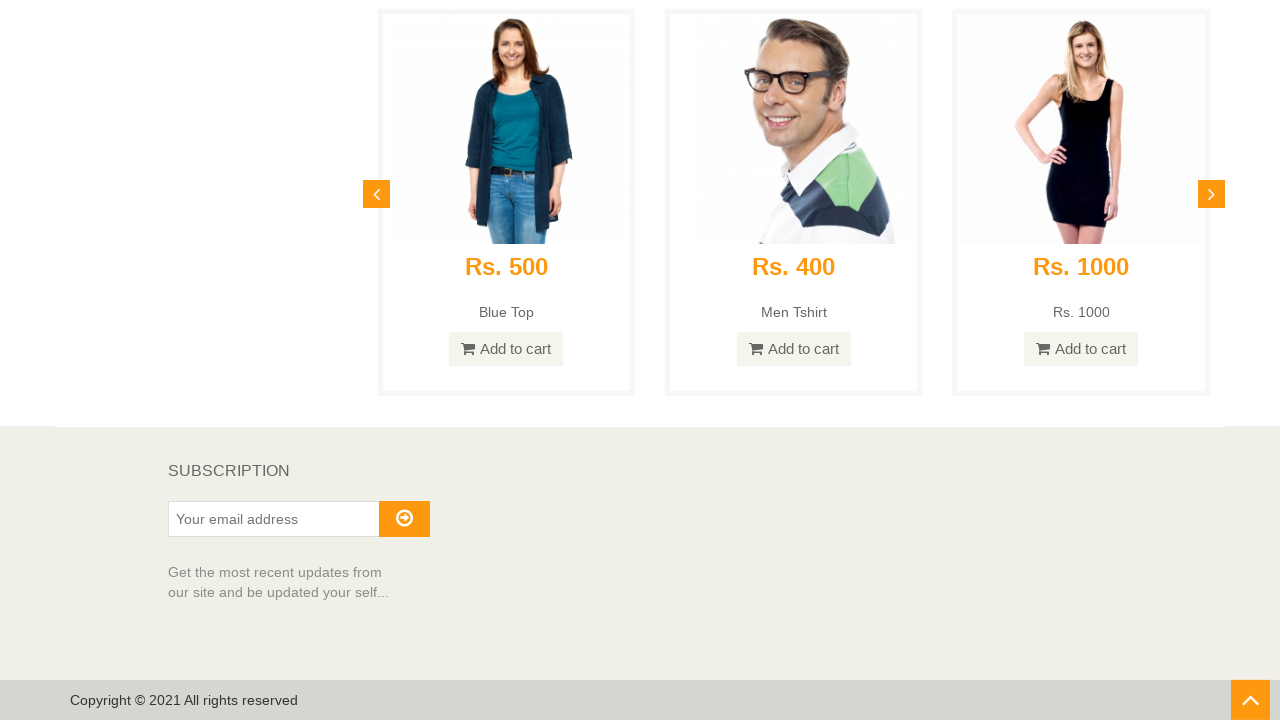